Tests filtering to display all items after switching between filters.

Starting URL: https://demo.playwright.dev/todomvc

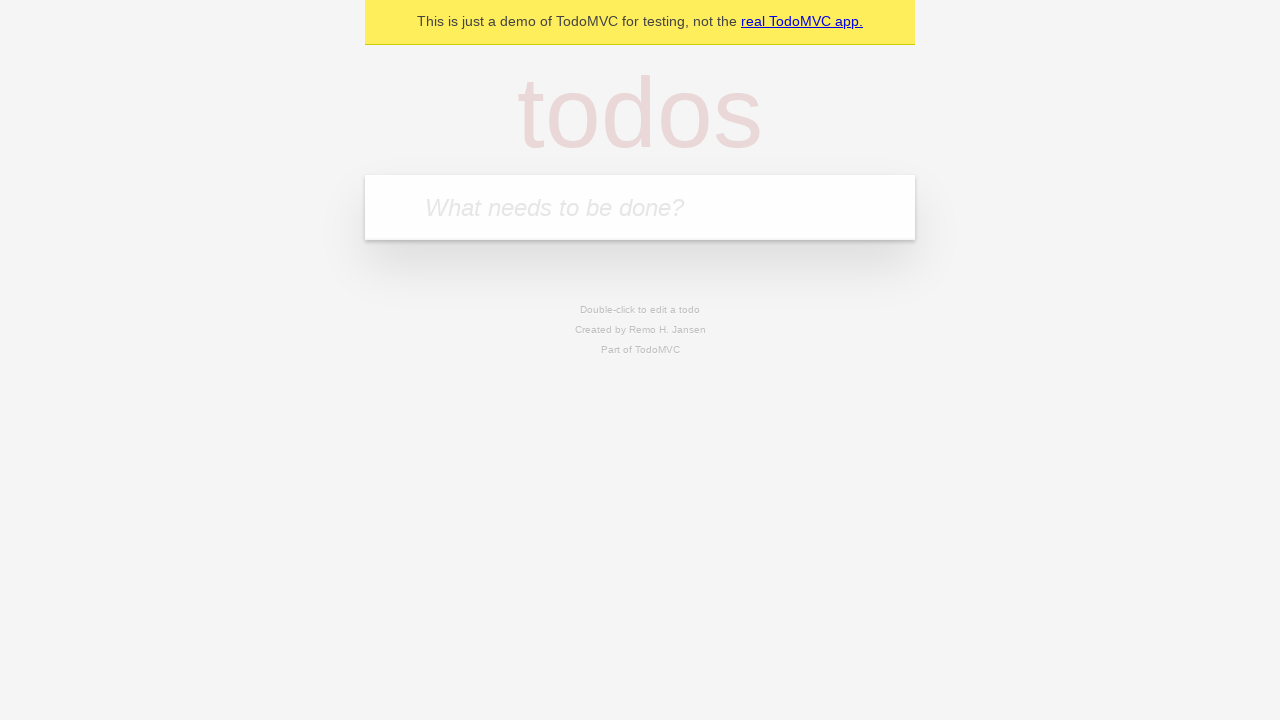

Filled todo input with 'buy some cheese' on internal:attr=[placeholder="What needs to be done?"i]
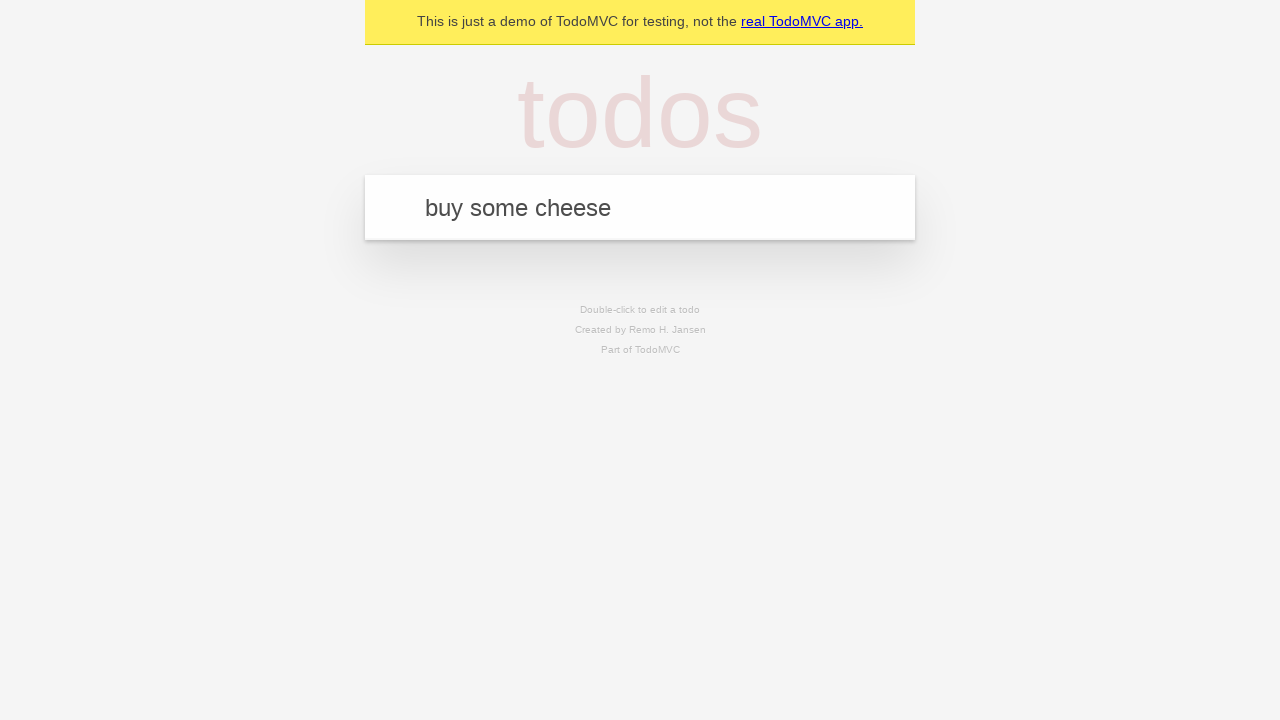

Pressed Enter to add first todo on internal:attr=[placeholder="What needs to be done?"i]
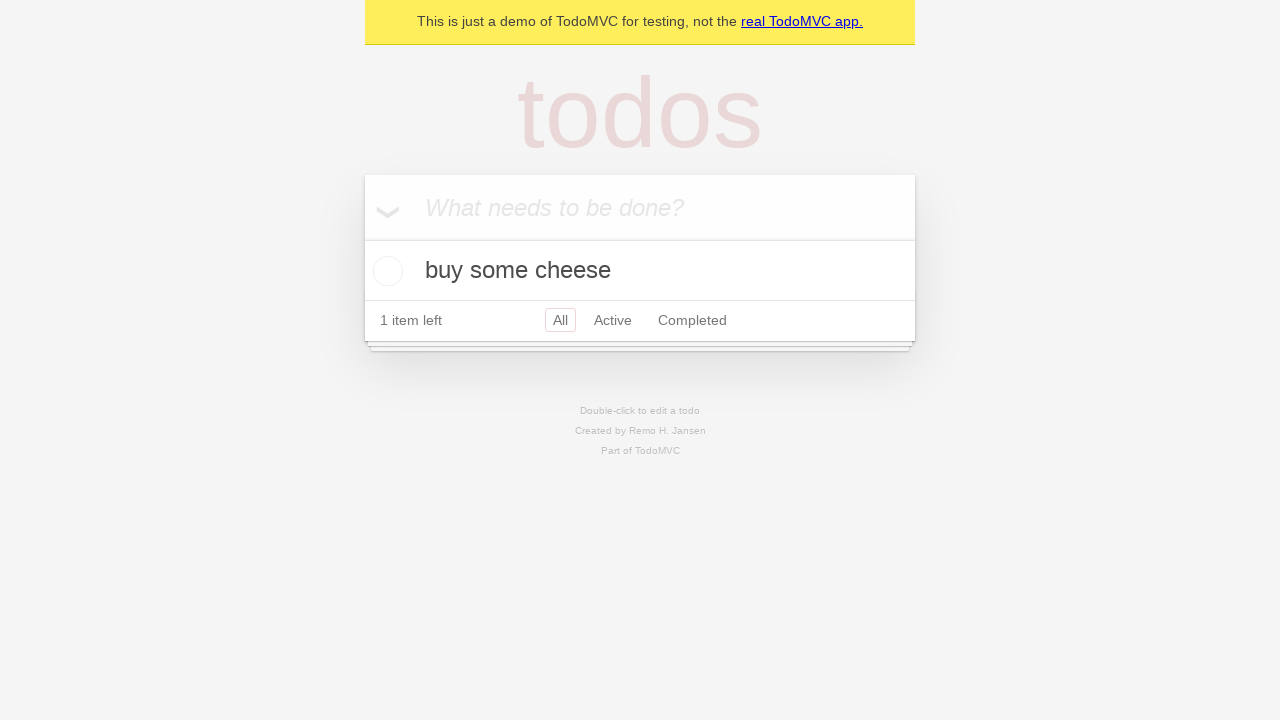

Filled todo input with 'feed the cat' on internal:attr=[placeholder="What needs to be done?"i]
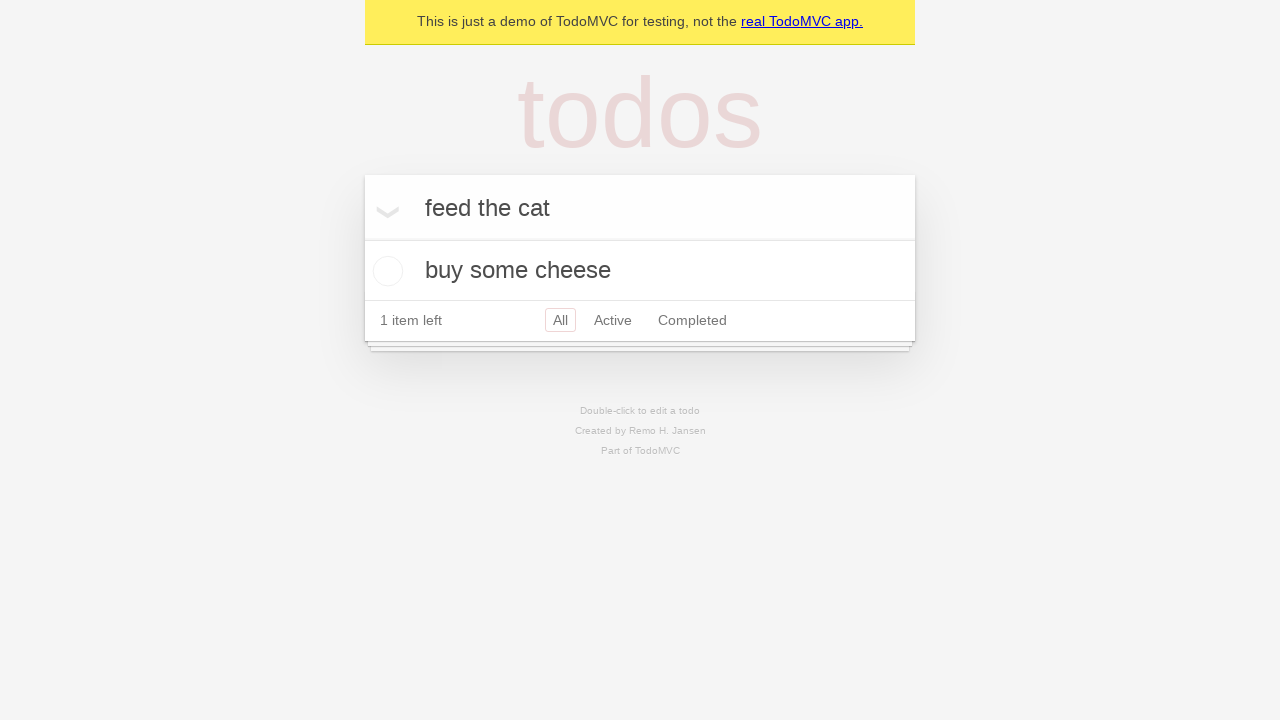

Pressed Enter to add second todo on internal:attr=[placeholder="What needs to be done?"i]
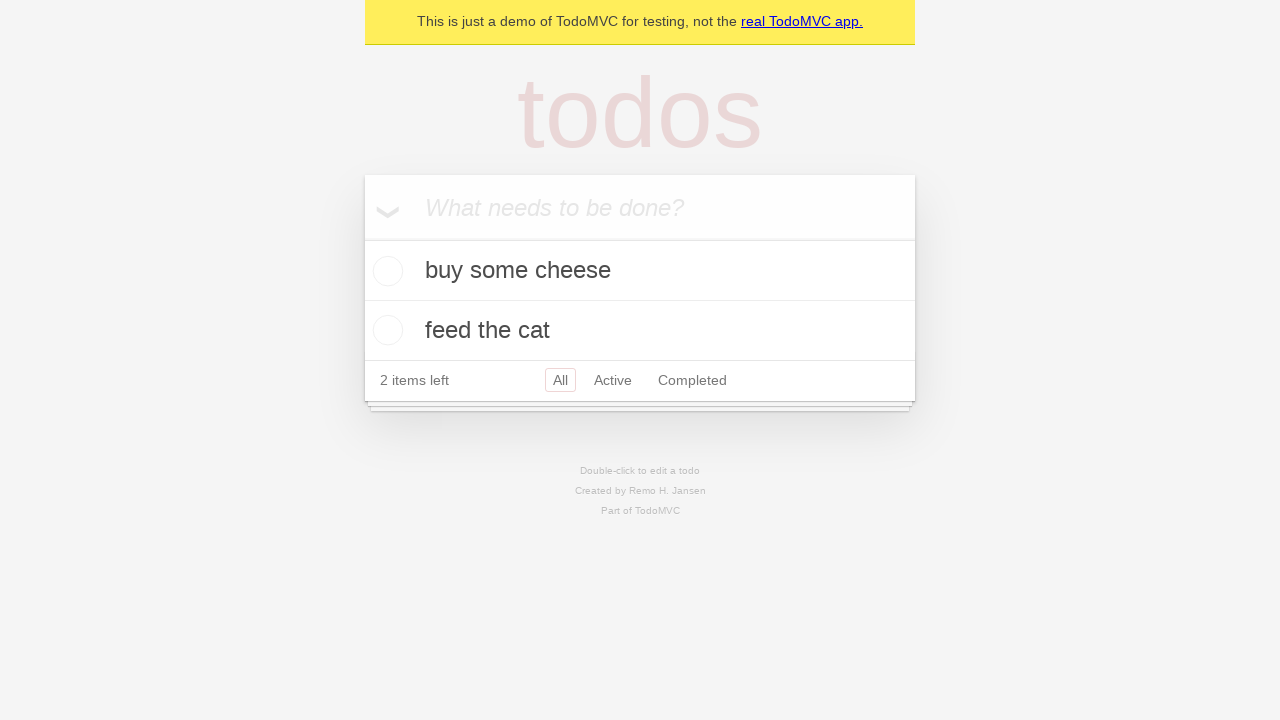

Filled todo input with 'book a doctors appointment' on internal:attr=[placeholder="What needs to be done?"i]
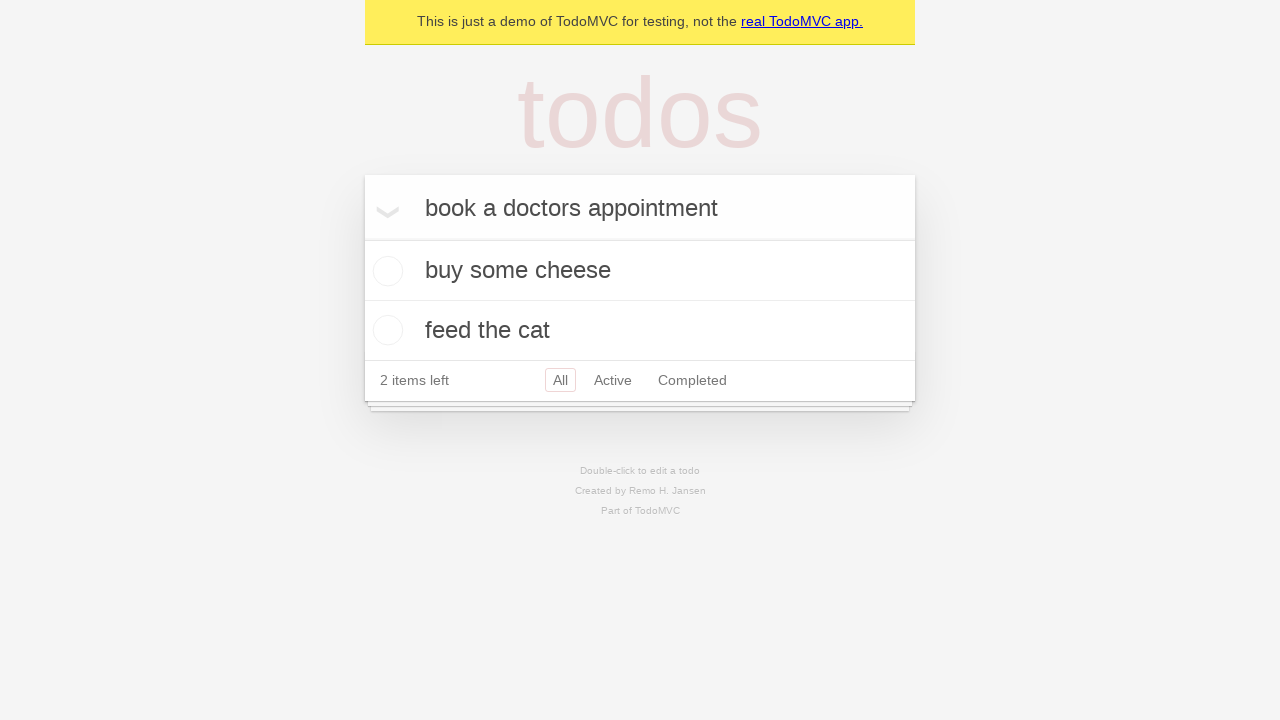

Pressed Enter to add third todo on internal:attr=[placeholder="What needs to be done?"i]
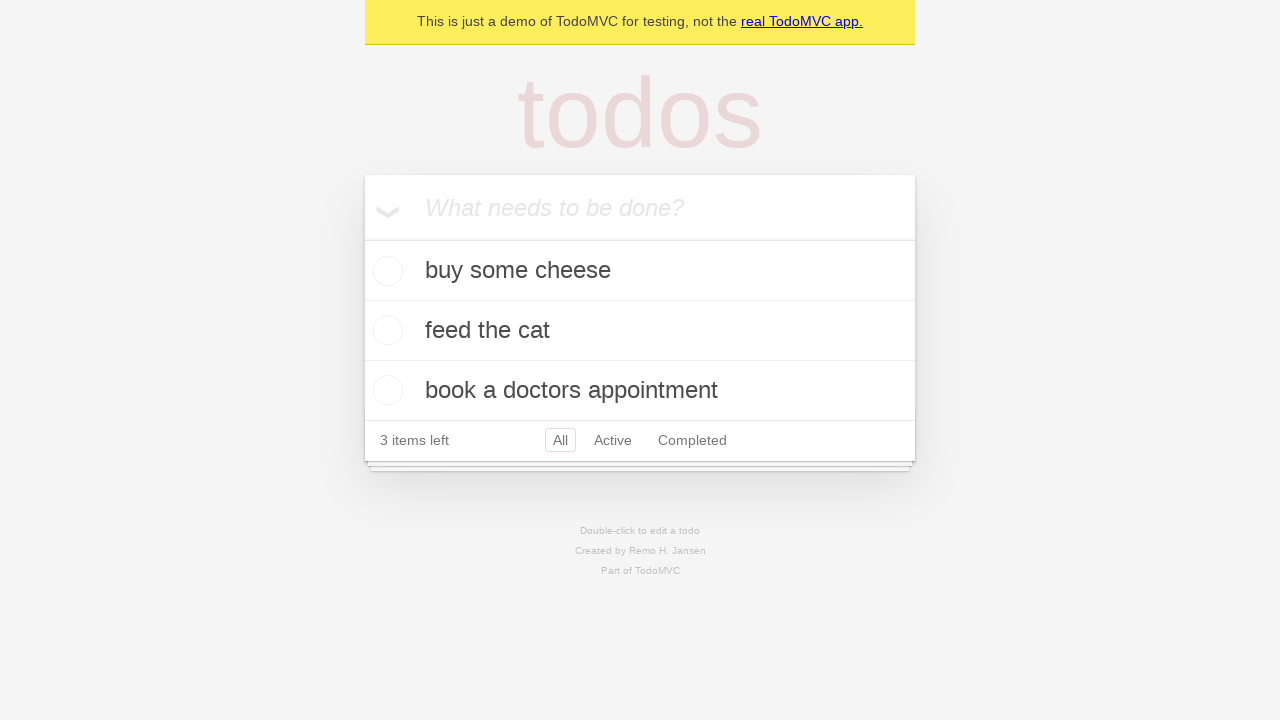

Checked the second todo item as completed at (385, 330) on .todo-list li .toggle >> nth=1
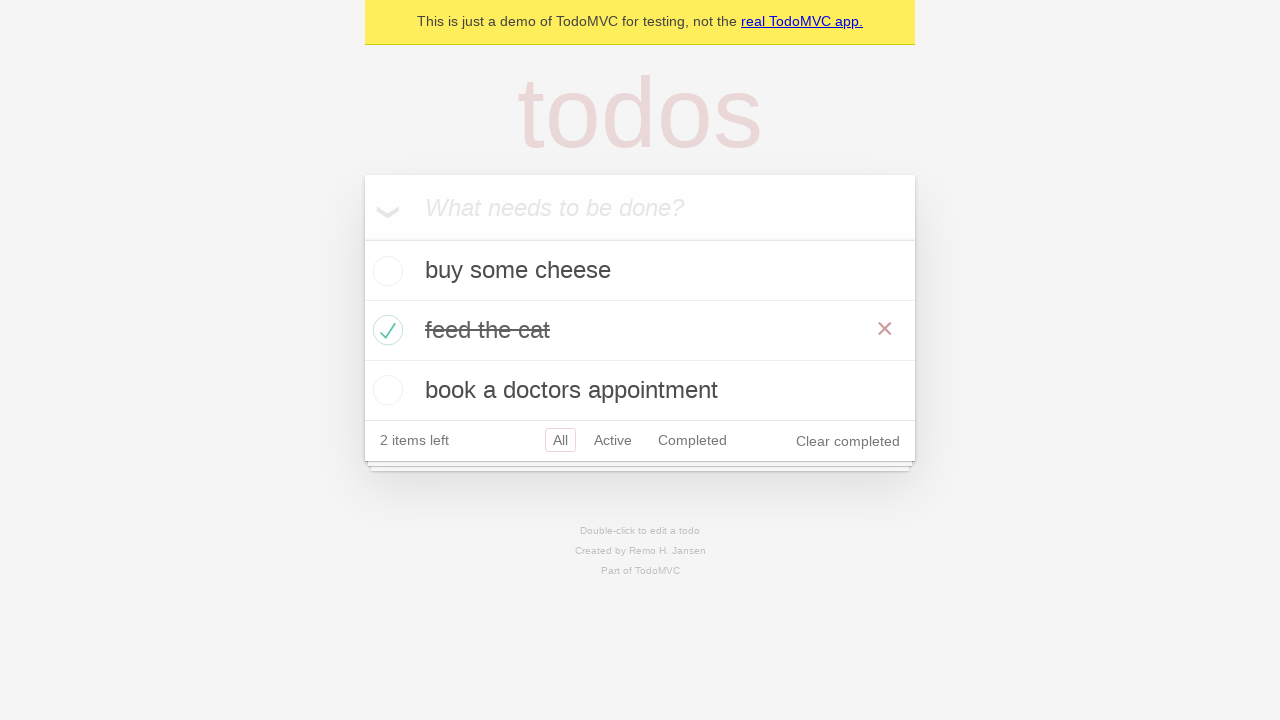

Clicked 'Active' filter to display active todos at (613, 440) on internal:role=link[name="Active"i]
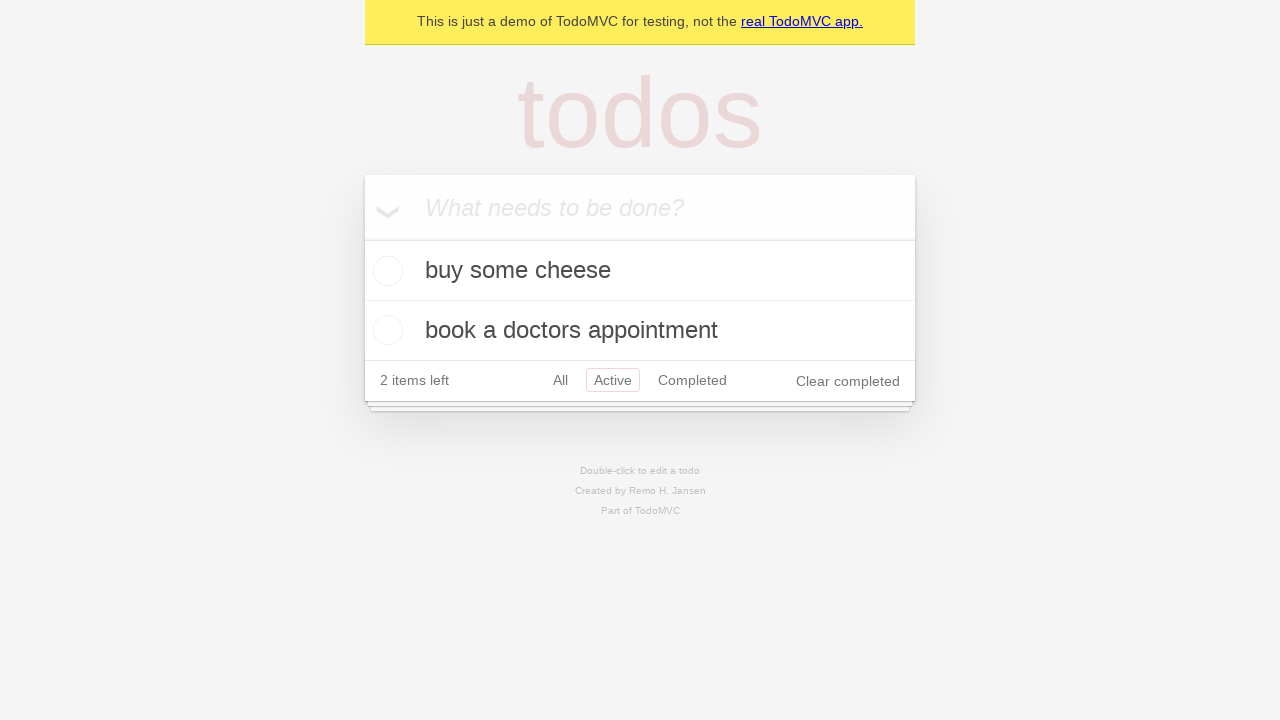

Clicked 'Completed' filter to display completed todos at (692, 380) on internal:role=link[name="Completed"i]
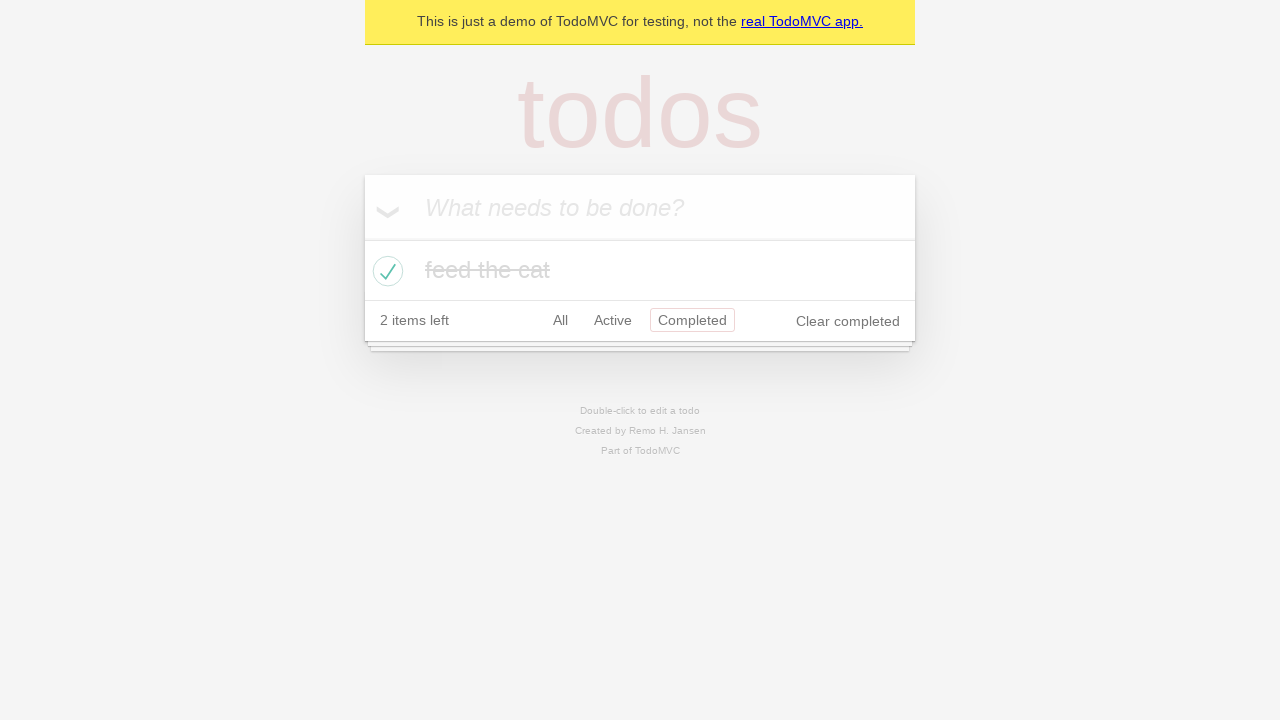

Clicked 'All' filter to display all todos at (560, 320) on internal:role=link[name="All"i]
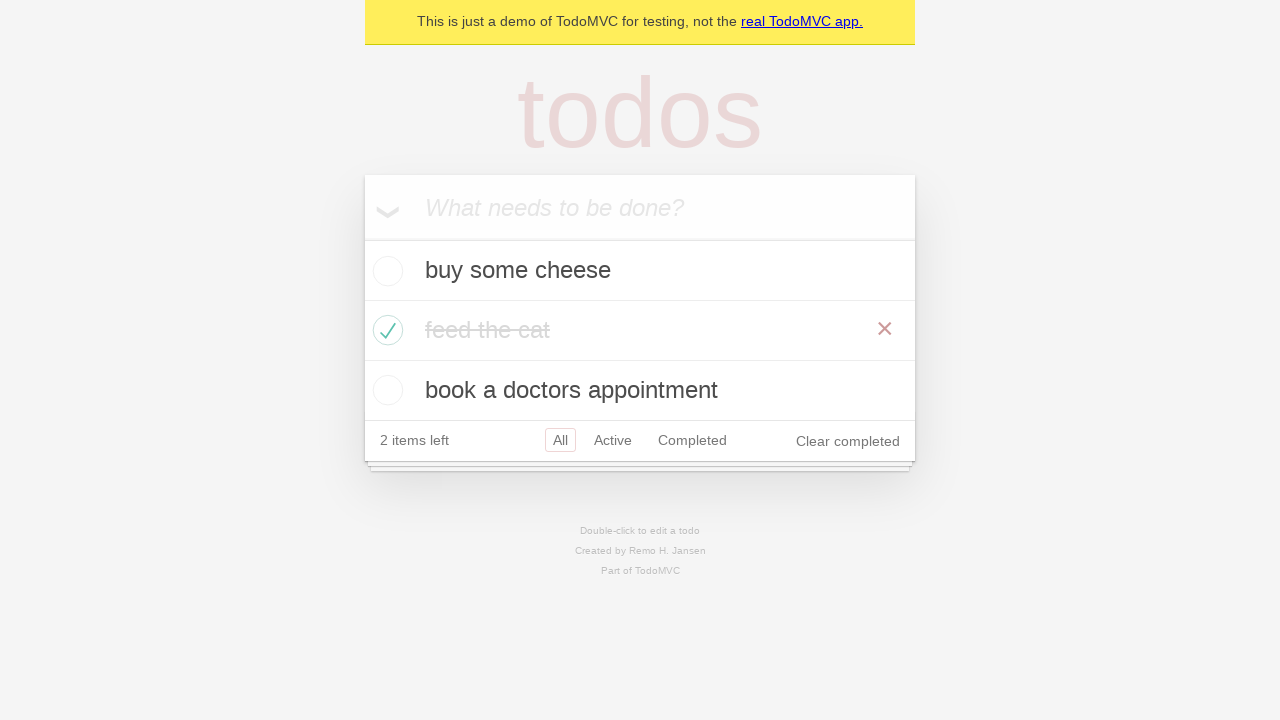

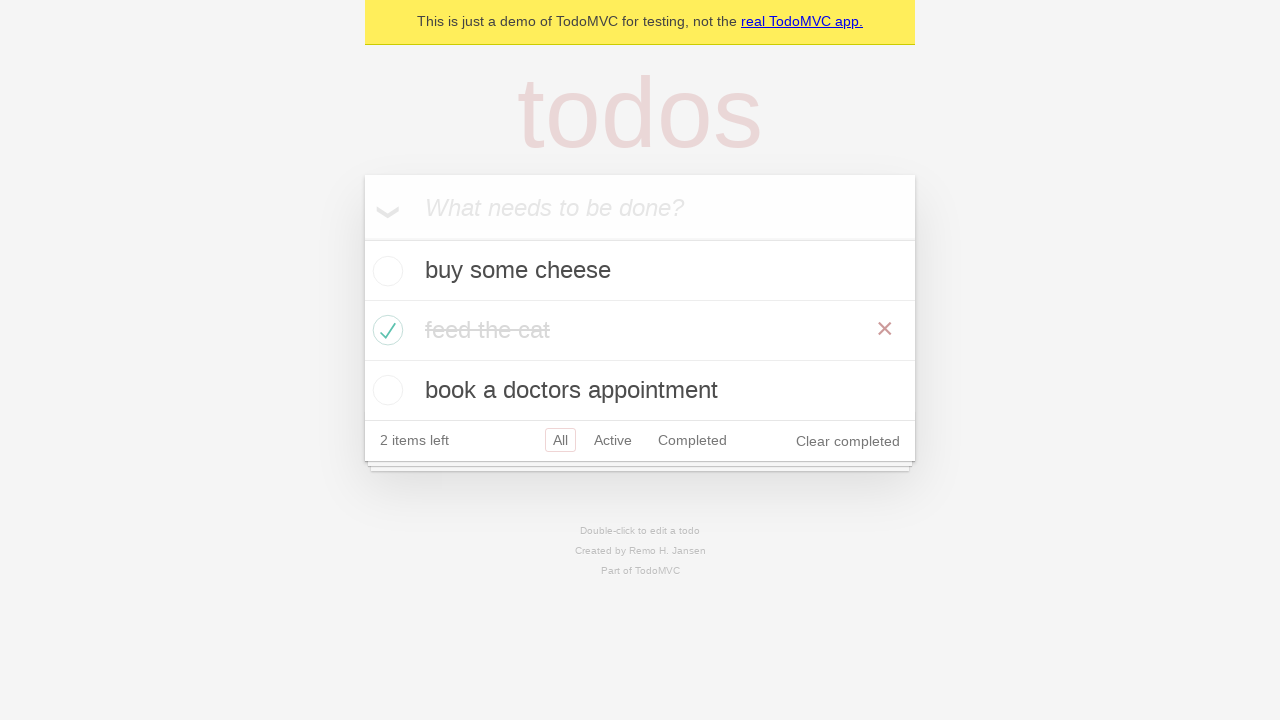